Tests drag and drop functionality by dragging an element to a drop target

Starting URL: https://demoqa.com/droppable

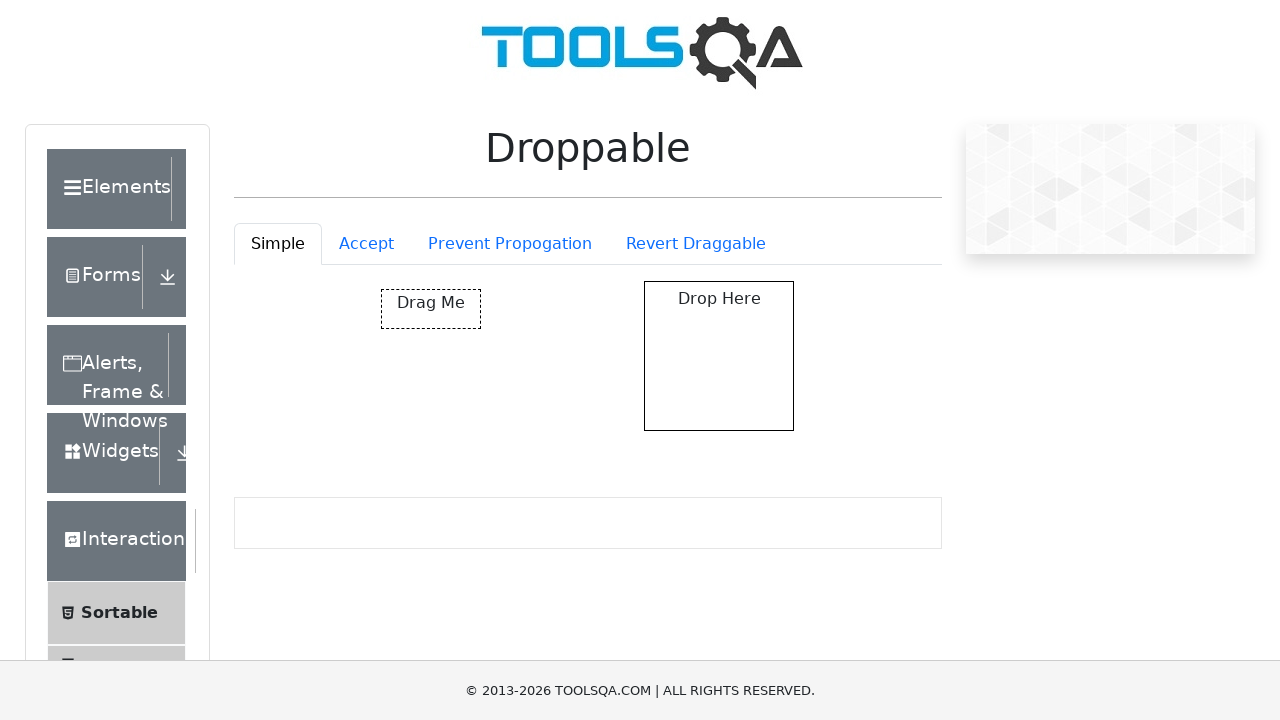

Waited for draggable element to load
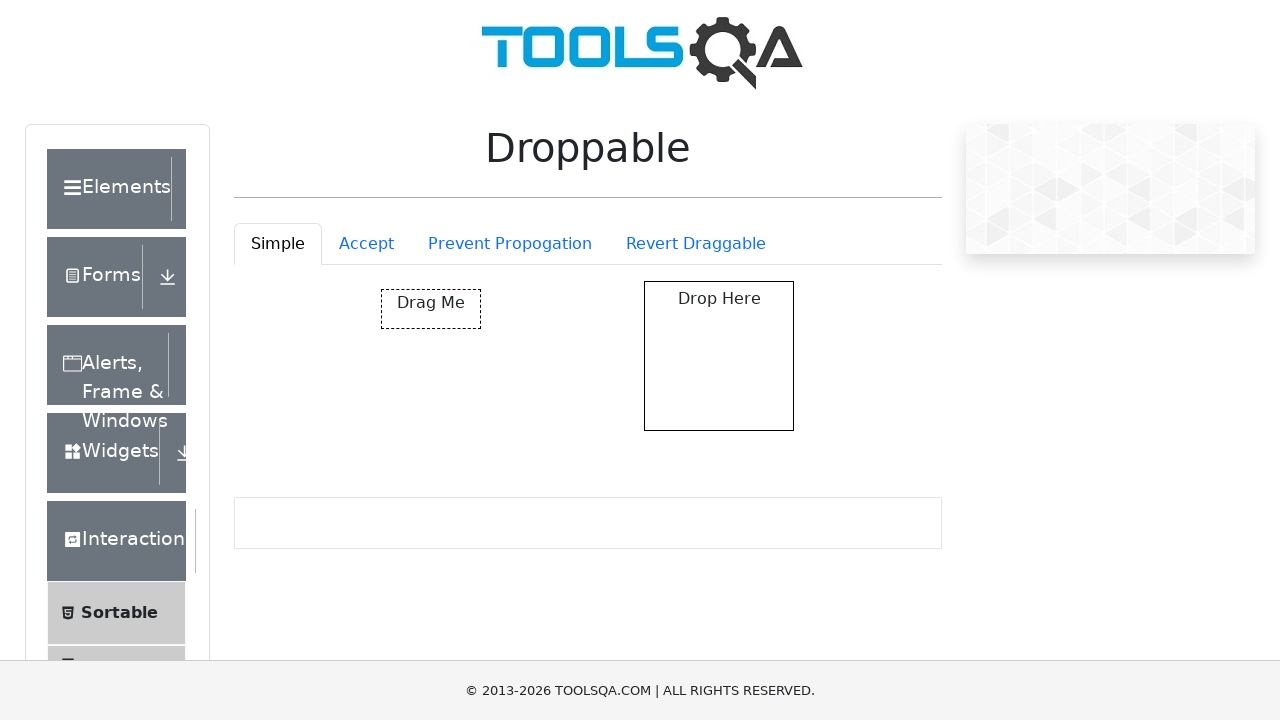

Dragged element to drop target at (719, 356)
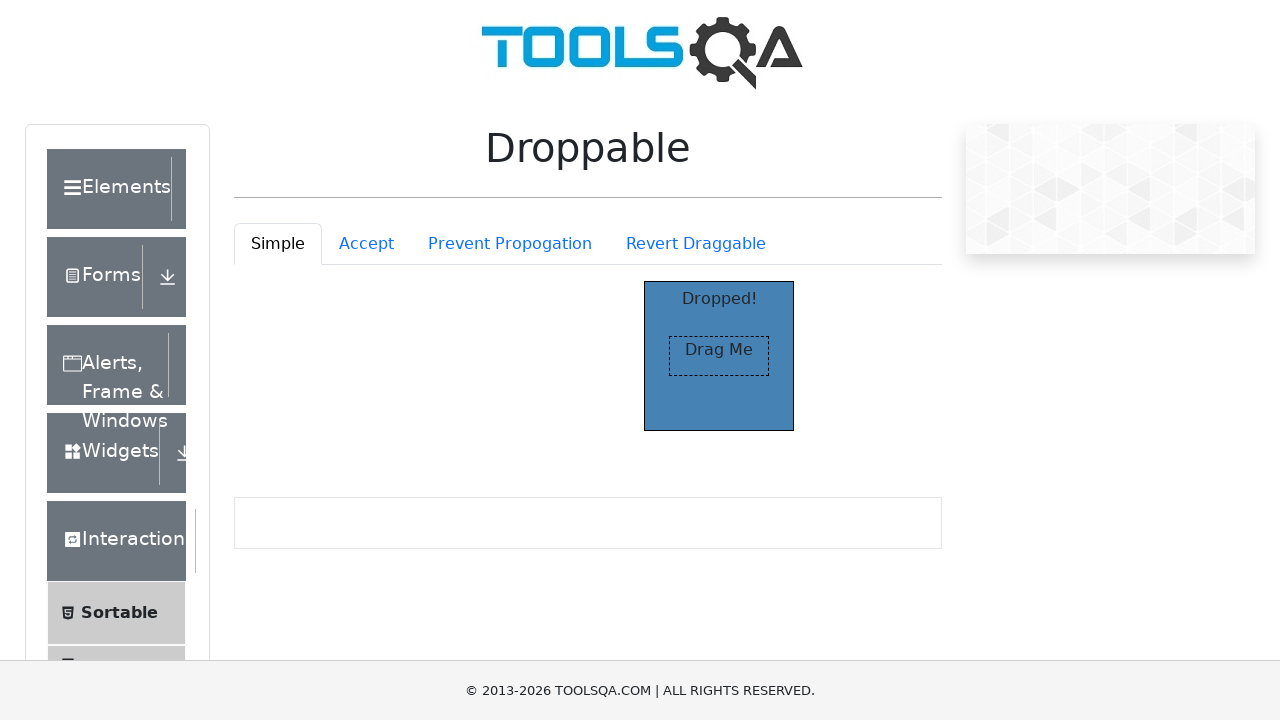

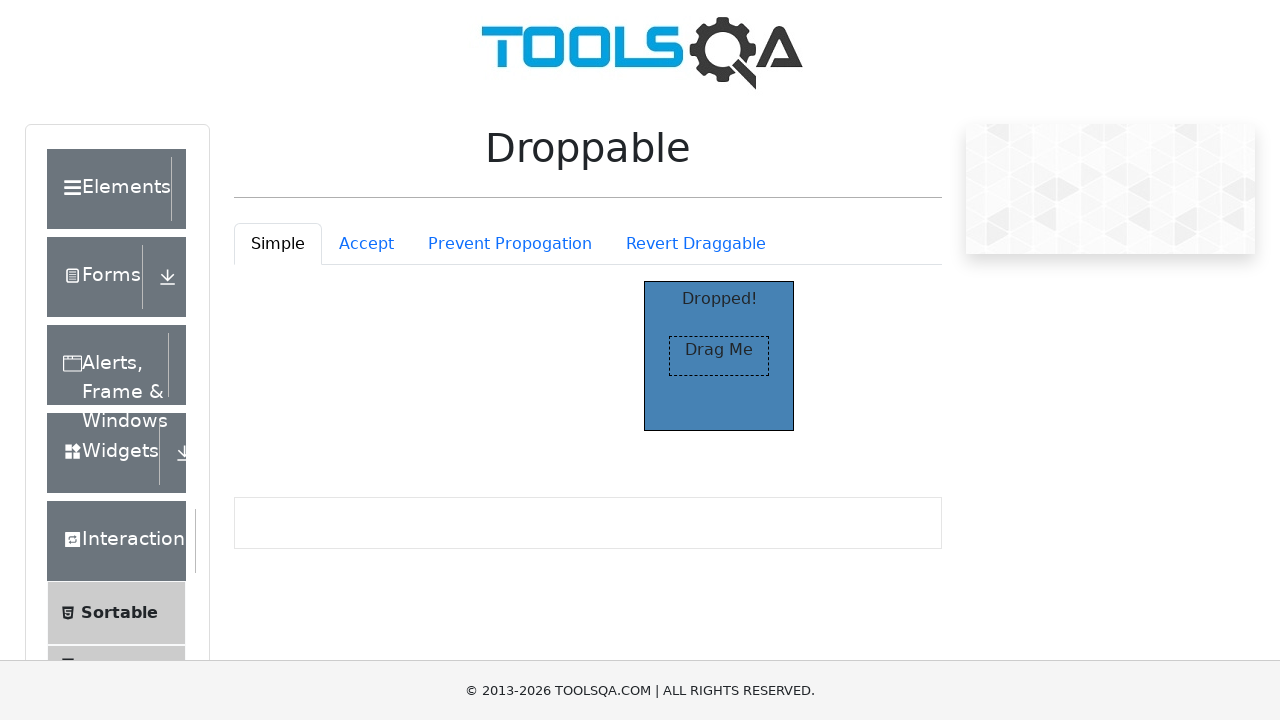